Navigates to the OYO Rooms homepage and verifies the page loads by checking the page title

Starting URL: https://www.oyorooms.com

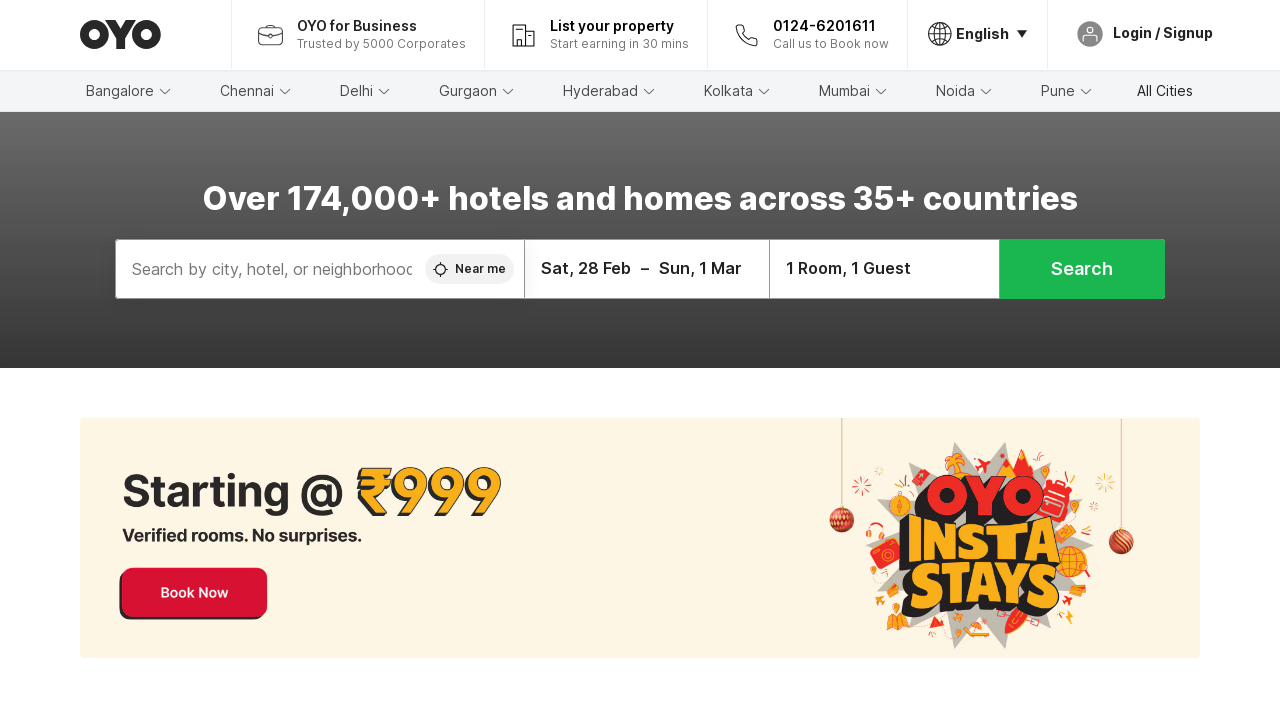

Navigated to OYO Rooms homepage at https://www.oyorooms.com
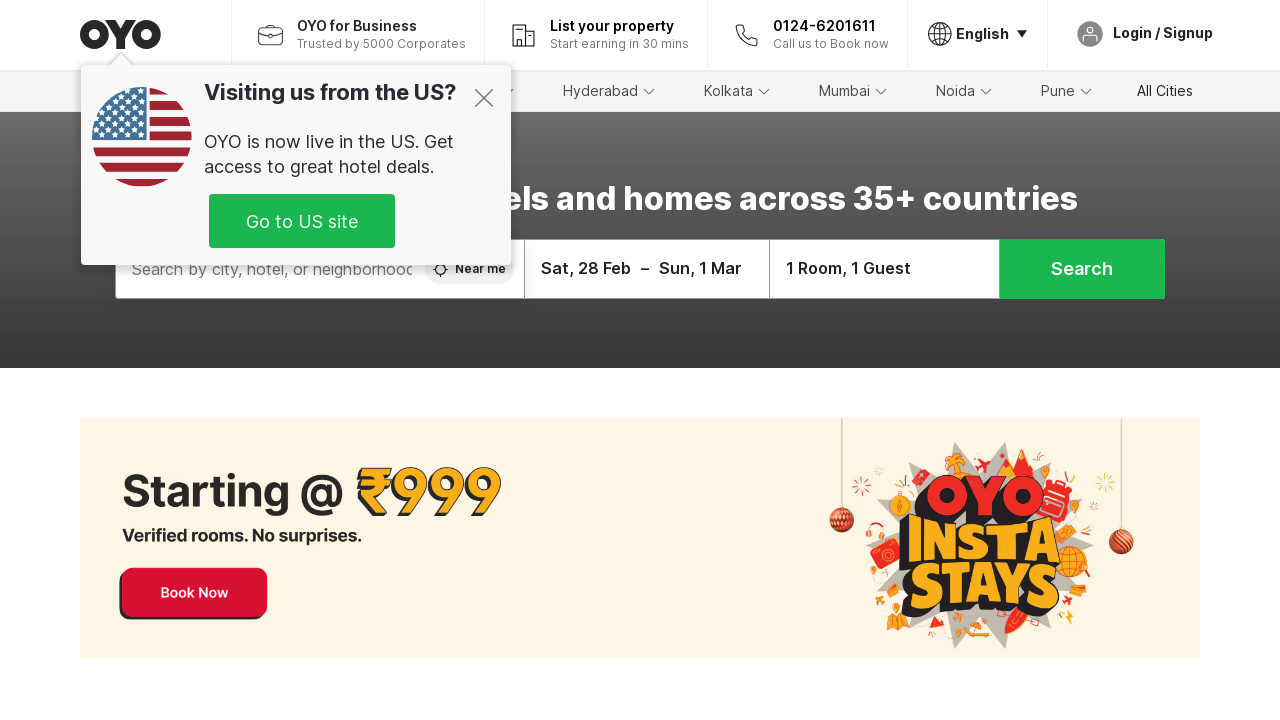

Page DOM content loaded completely
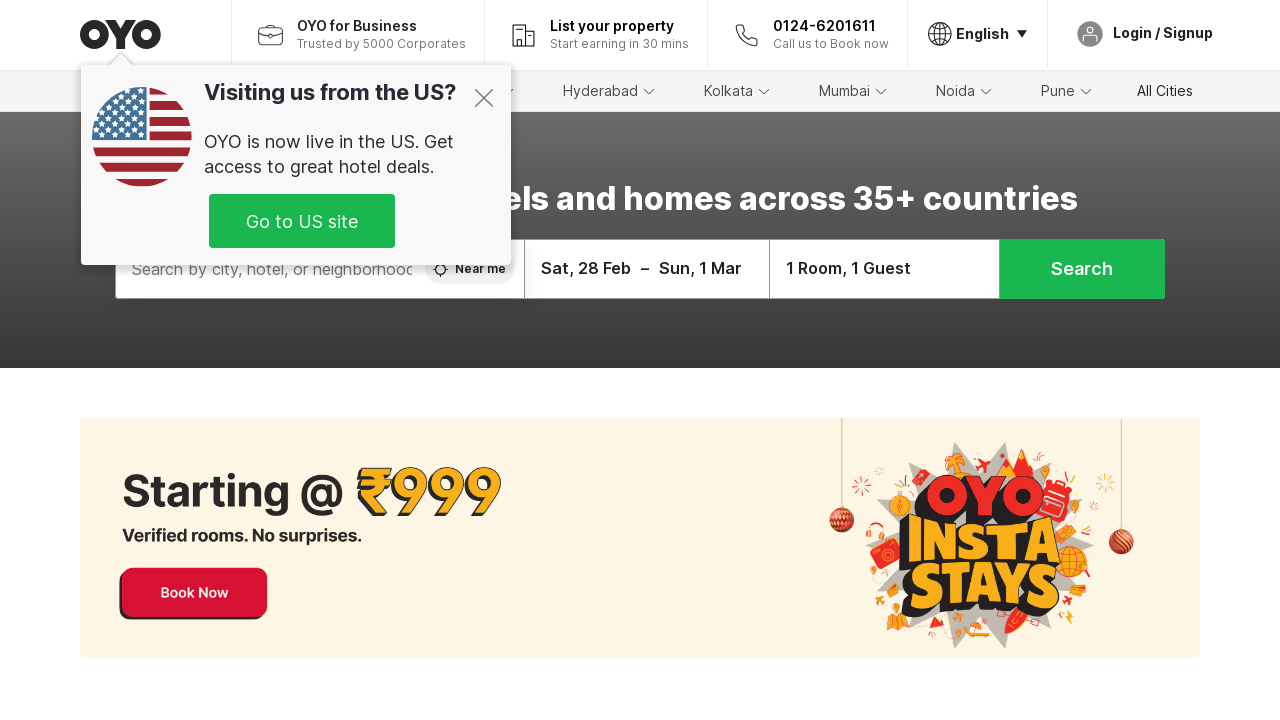

Retrieved page title: OYO: Save Up to 70% on Hotel Booking | Free Cancellation & Pay at Hotel
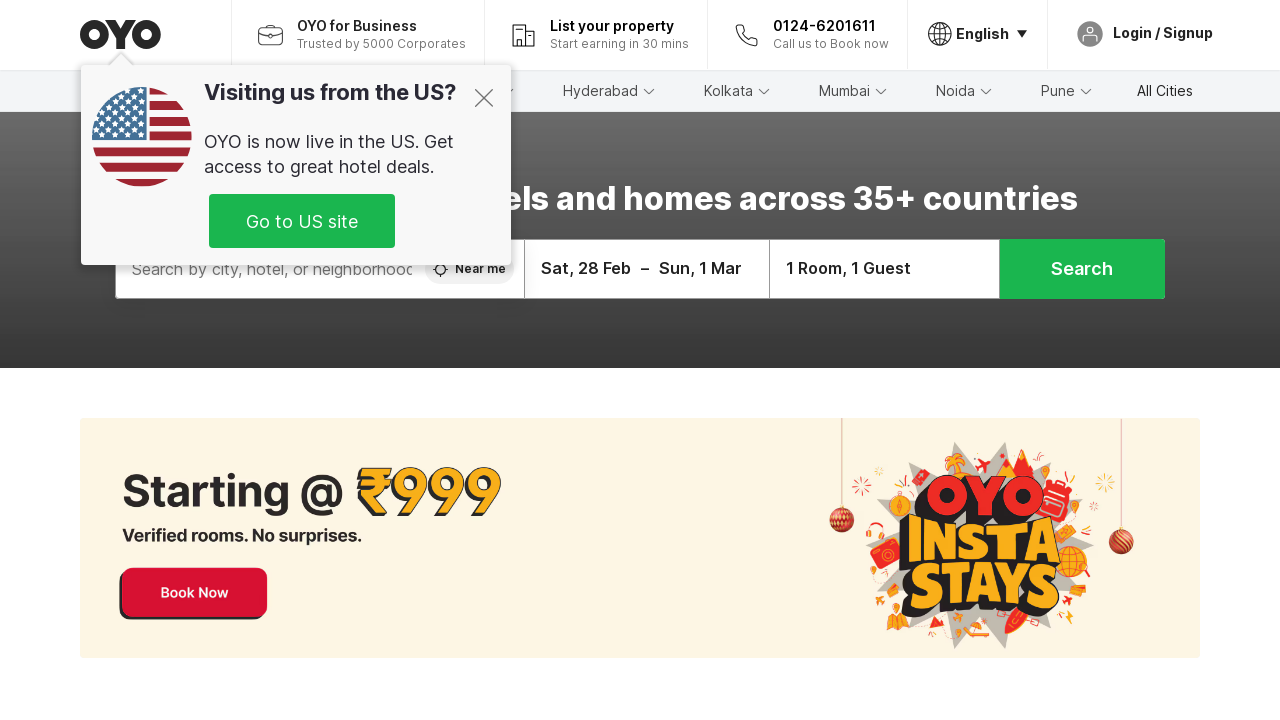

Printed page title to console
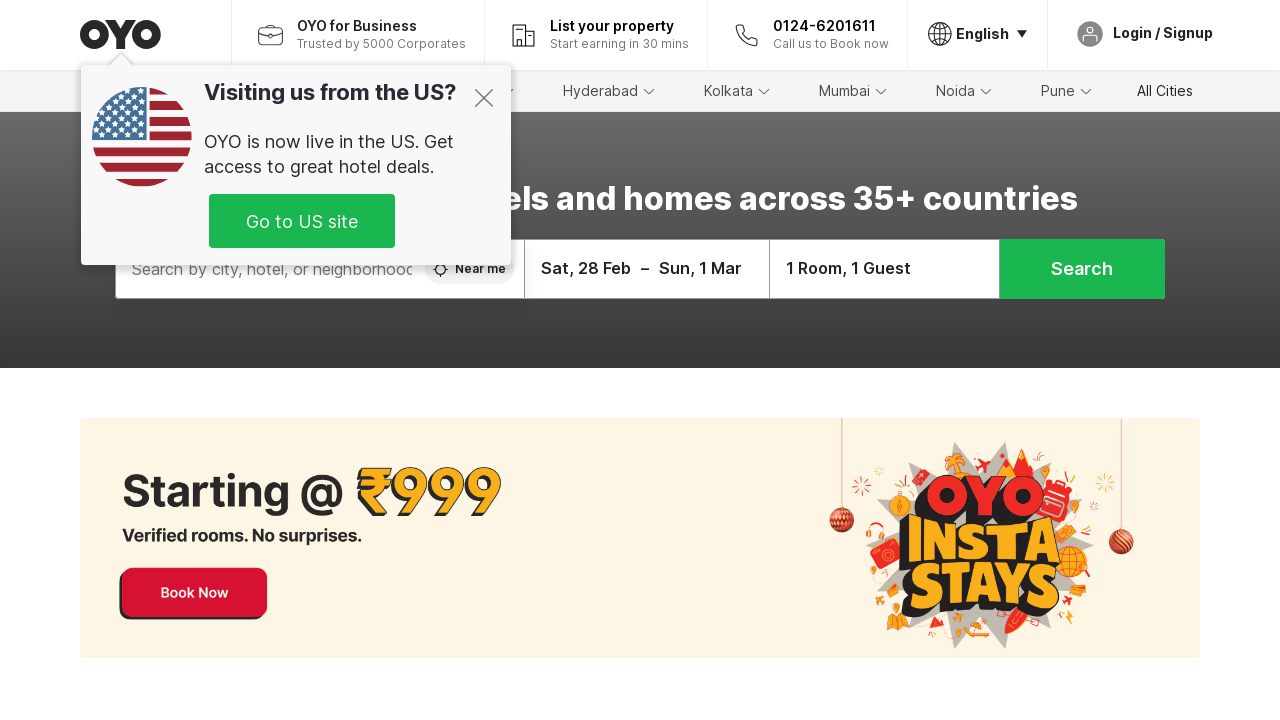

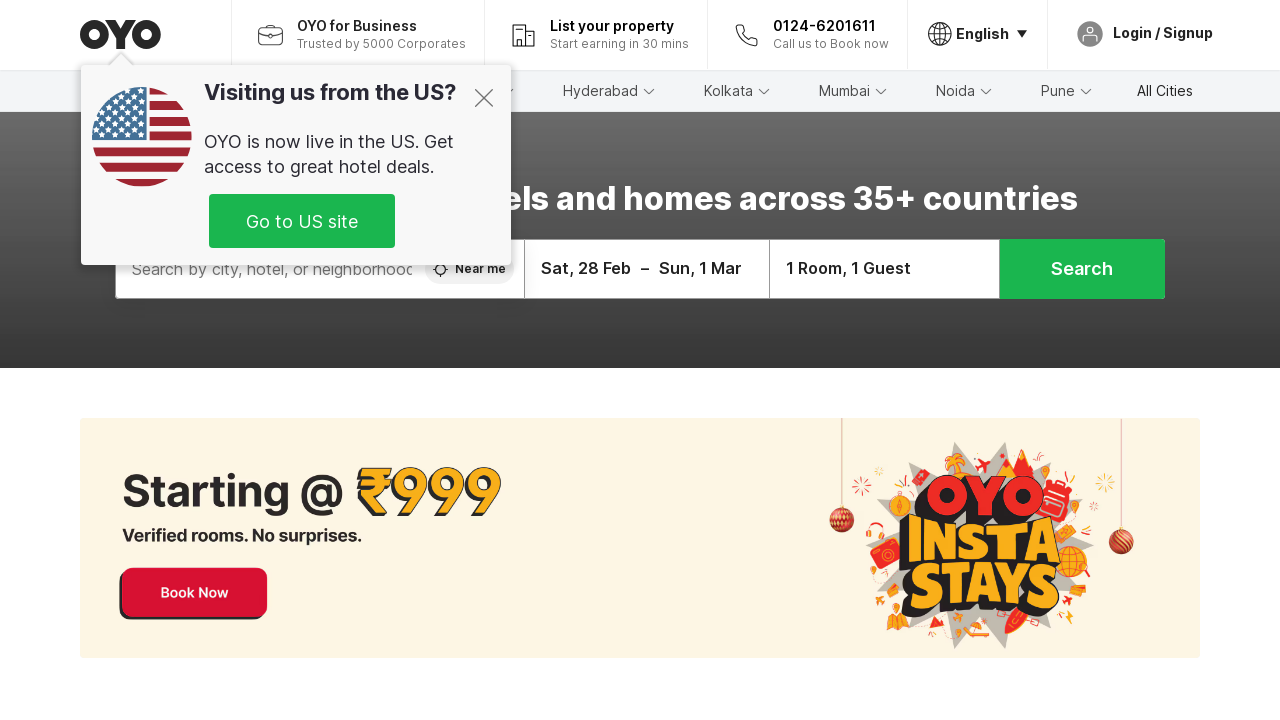